Scrolls to and clicks the LEARN MORE link on the Selenium website

Starting URL: https://selenium.dev/

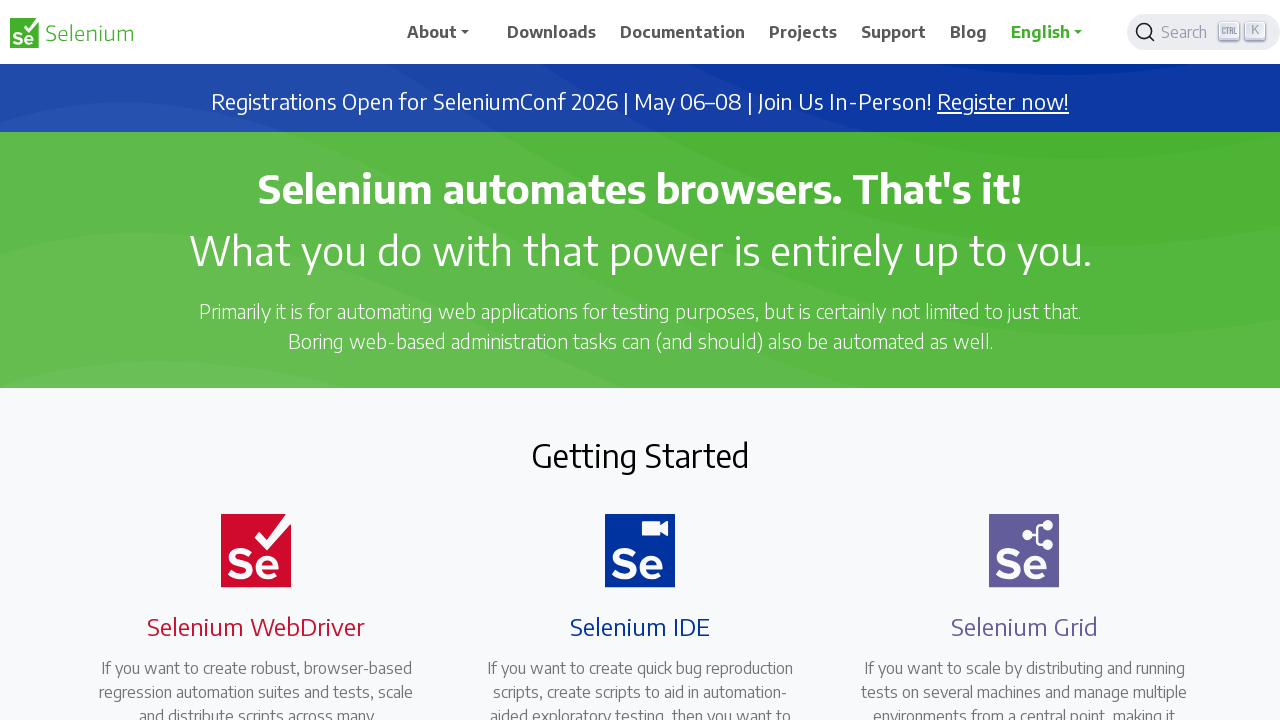

Located the LEARN MORE link on the page
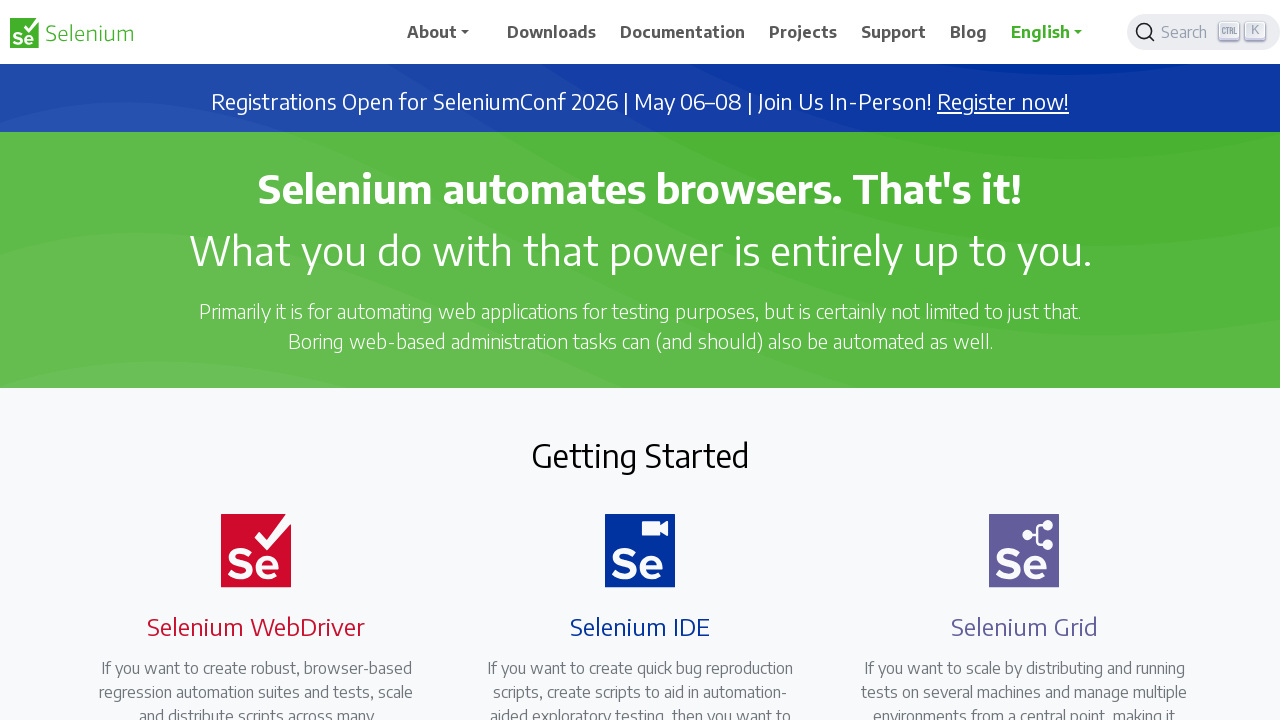

Scrolled the LEARN MORE link into view
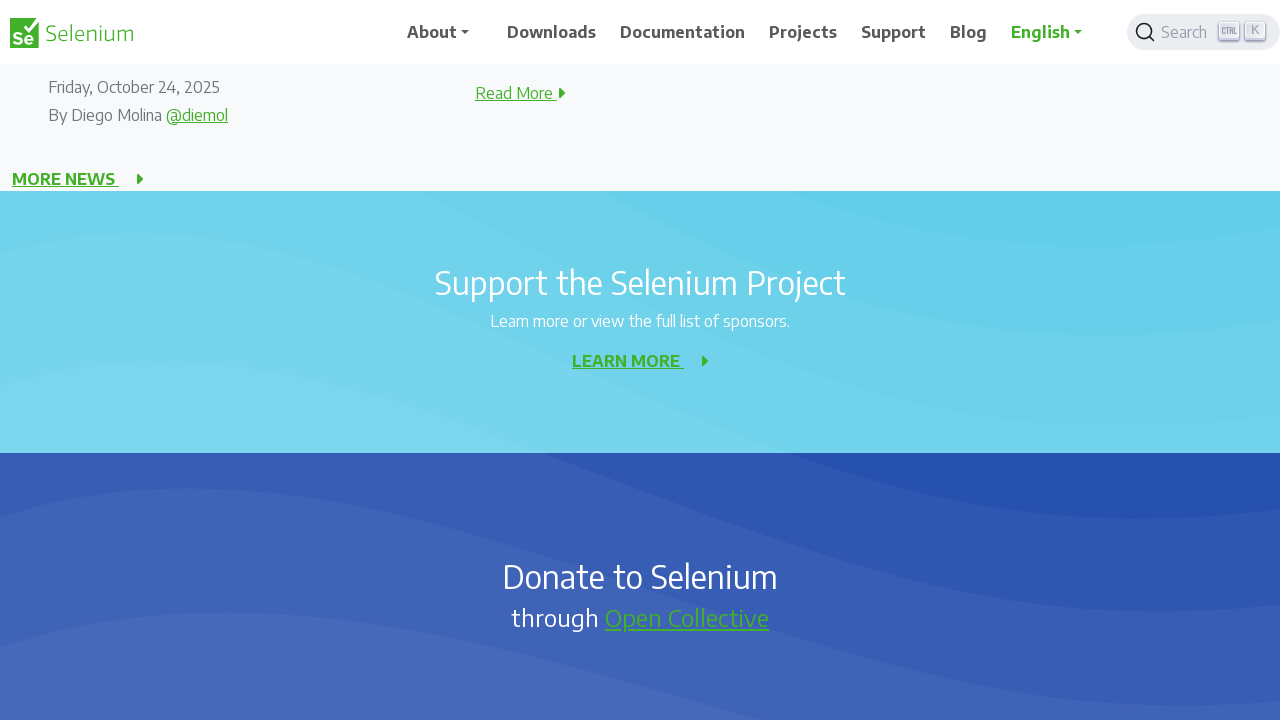

Clicked the LEARN MORE link on the Selenium website at (628, 361) on a:has-text('LEARN MORE')
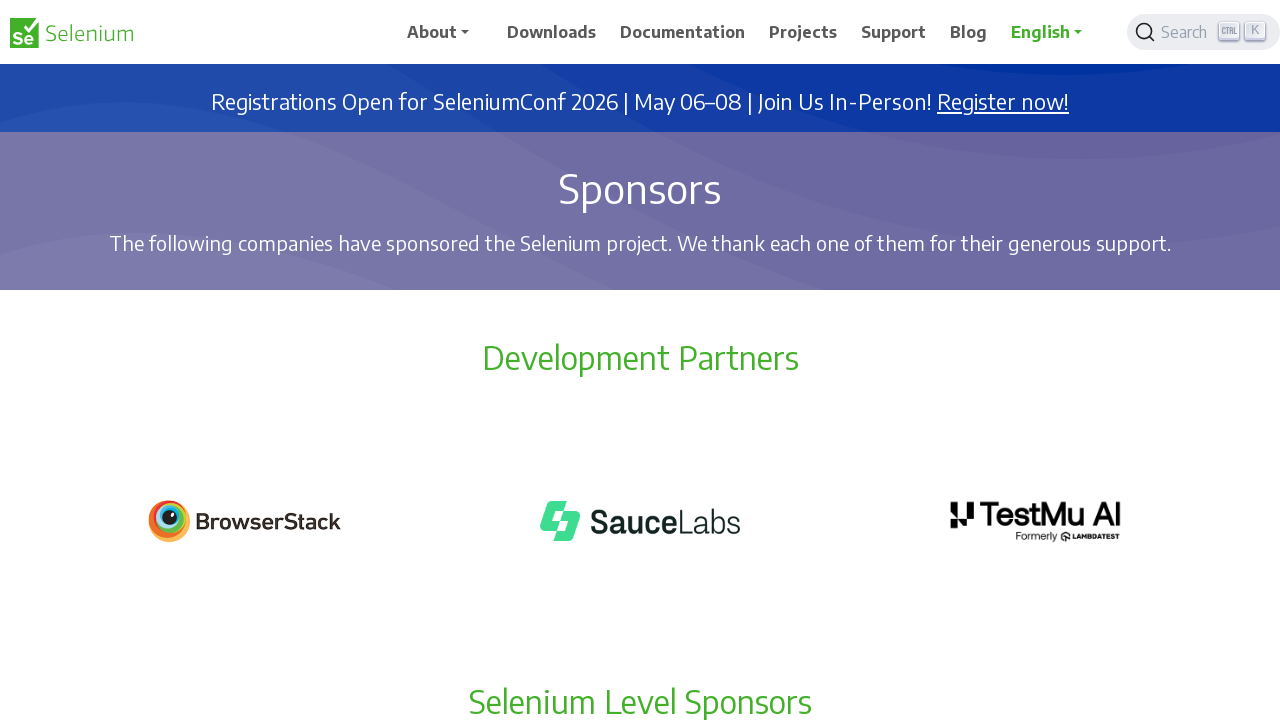

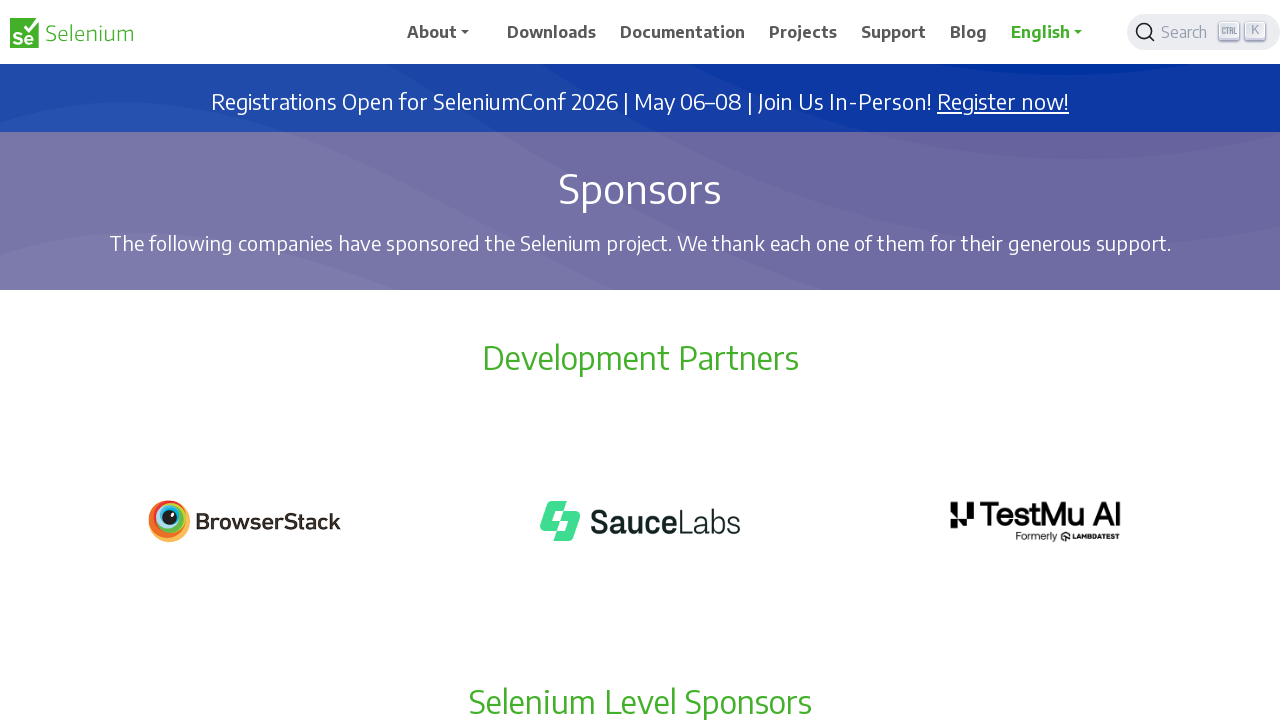